Tests the add/remove elements functionality by clicking the Add Element button, verifying the Delete button appears, then clicking Delete and verifying the page title is still visible

Starting URL: https://the-internet.herokuapp.com/add_remove_elements/

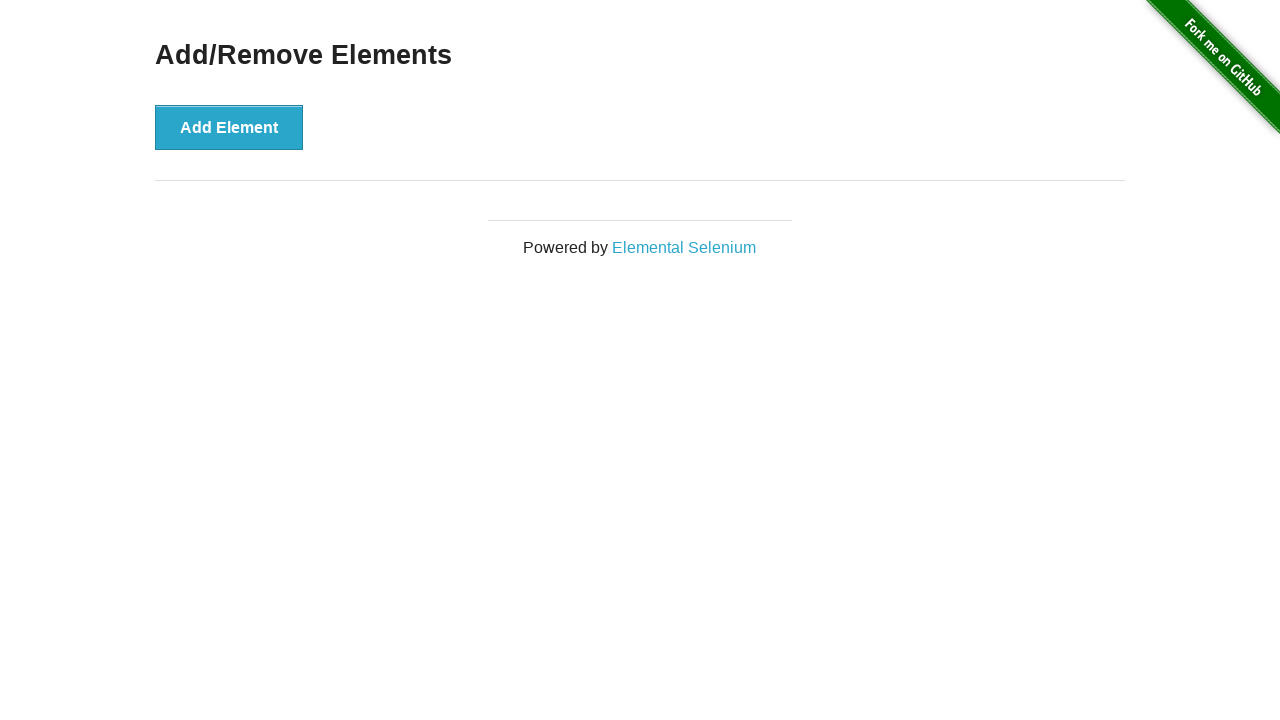

Clicked Add Element button at (229, 127) on button[onclick='addElement()']
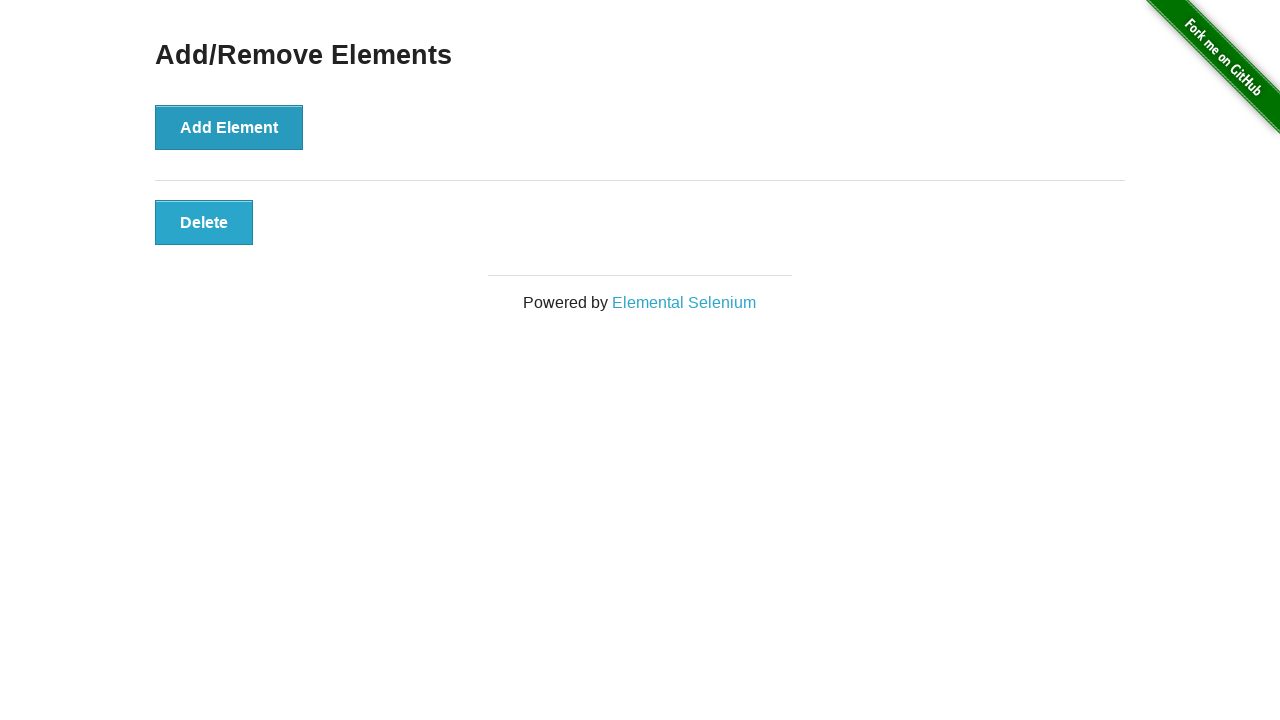

Delete button appeared after adding element
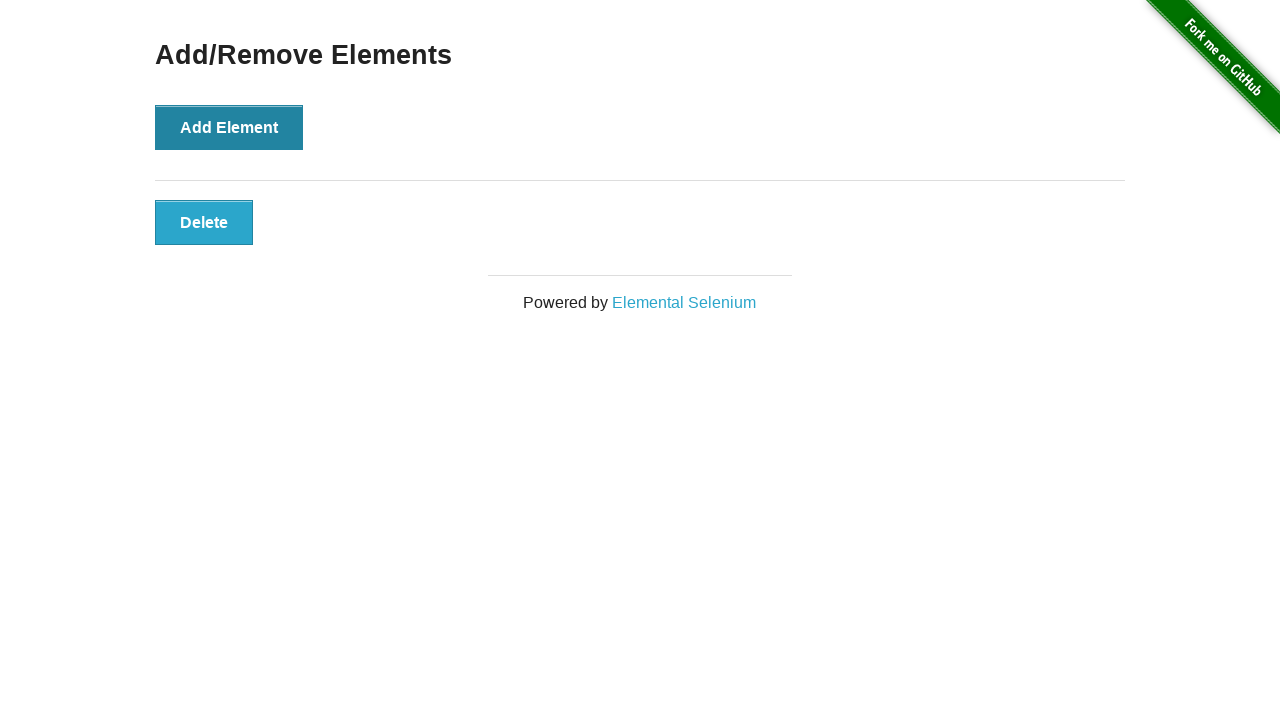

Verified Delete button is visible
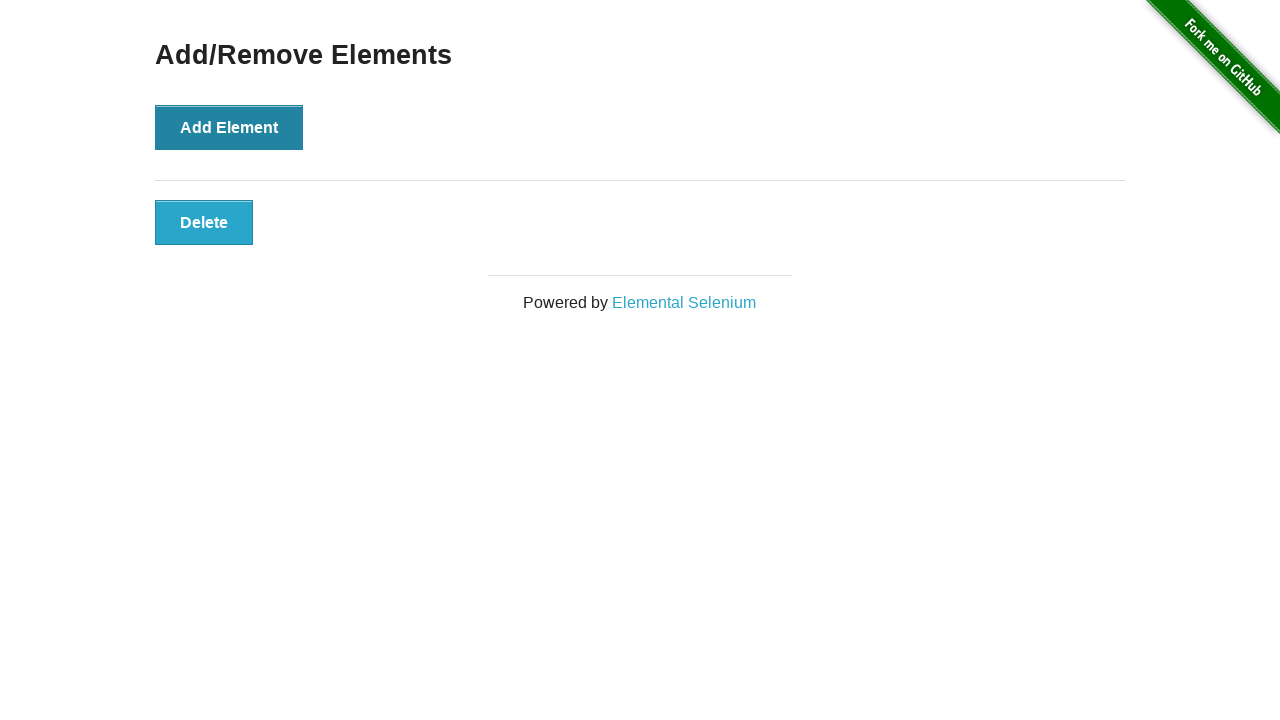

Clicked Delete button to remove element at (204, 222) on button:text('Delete')
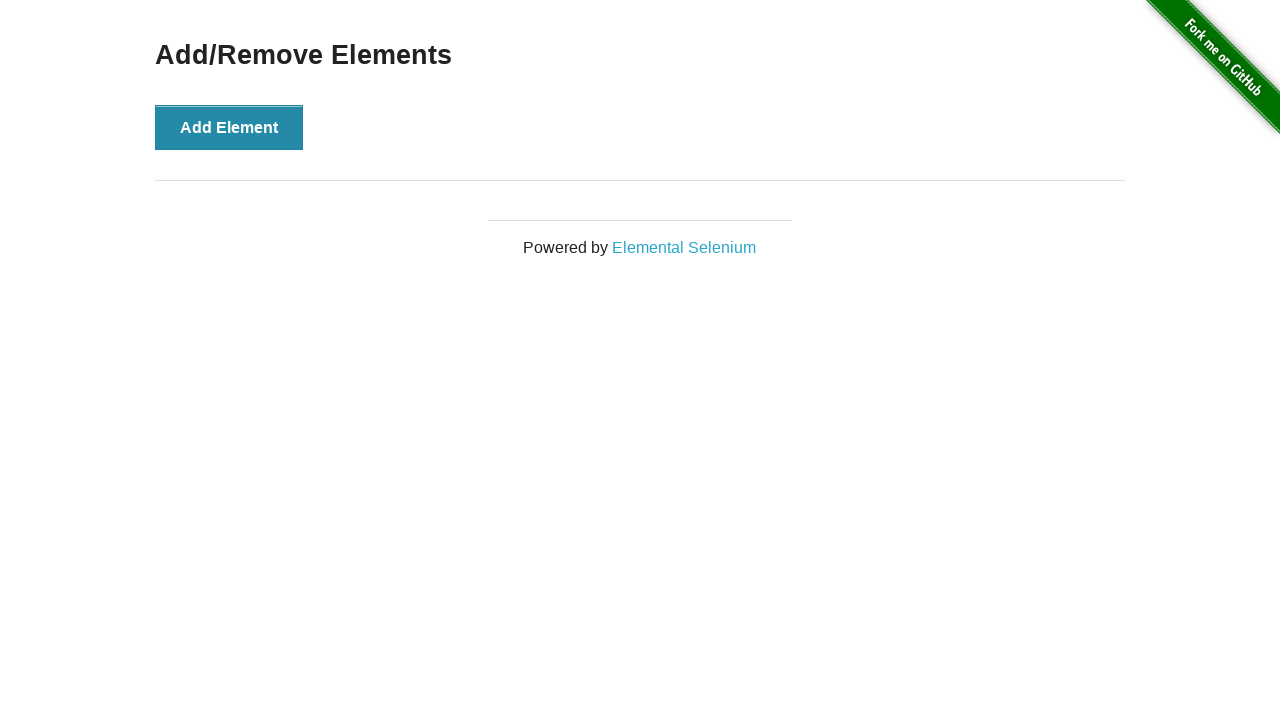

Verified 'Add/Remove Elements' heading is still visible after deletion
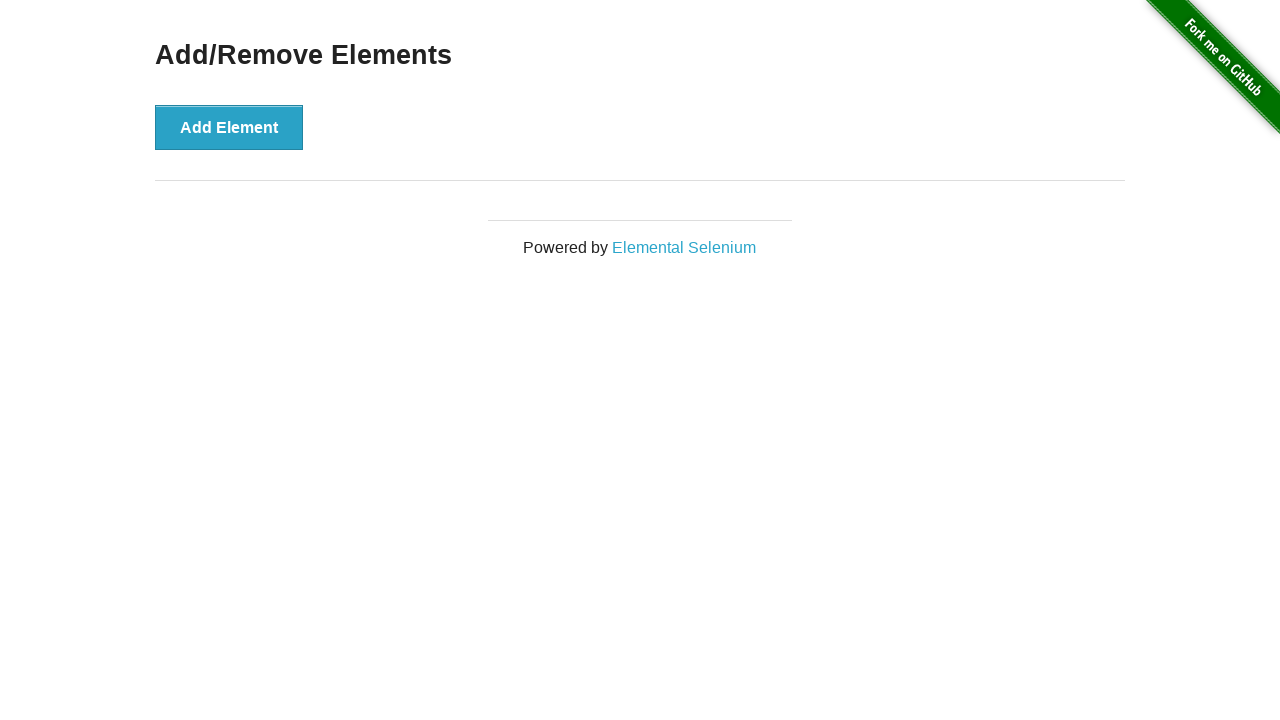

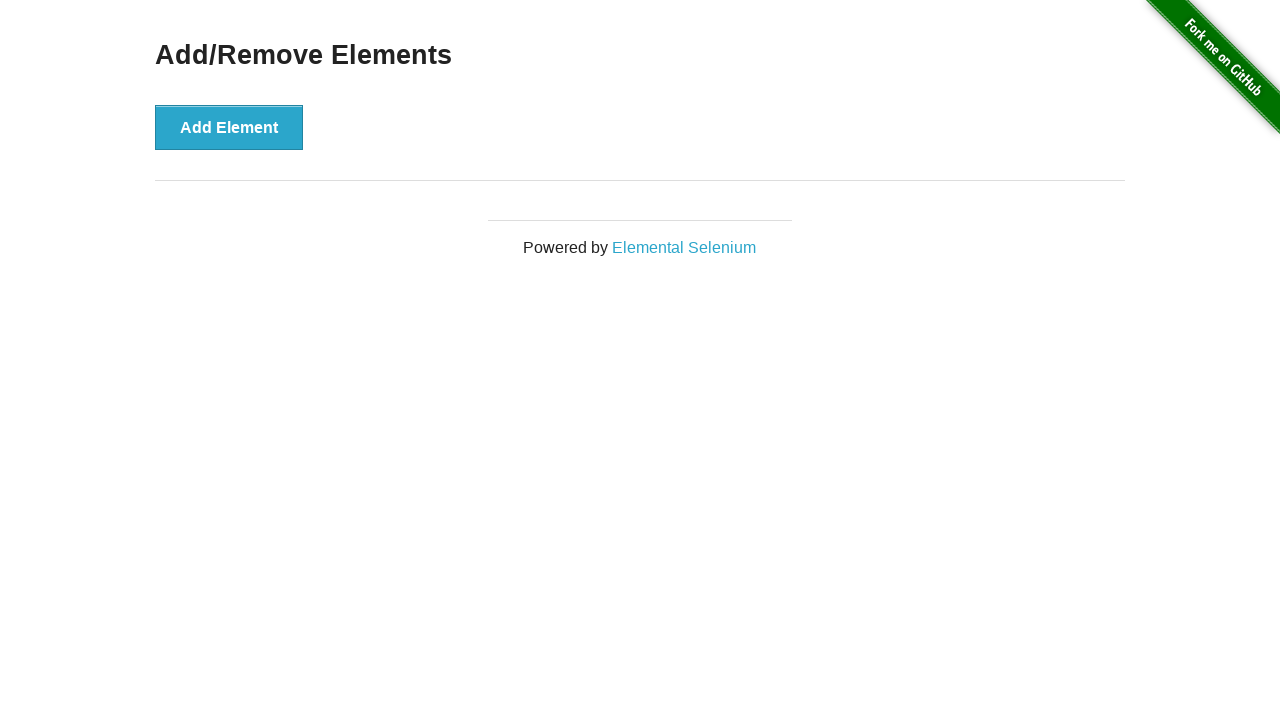